Navigates to a stock market data page and clicks the CSV export button to download stock data

Starting URL: https://www.dadosdemercado.com.br/acoes

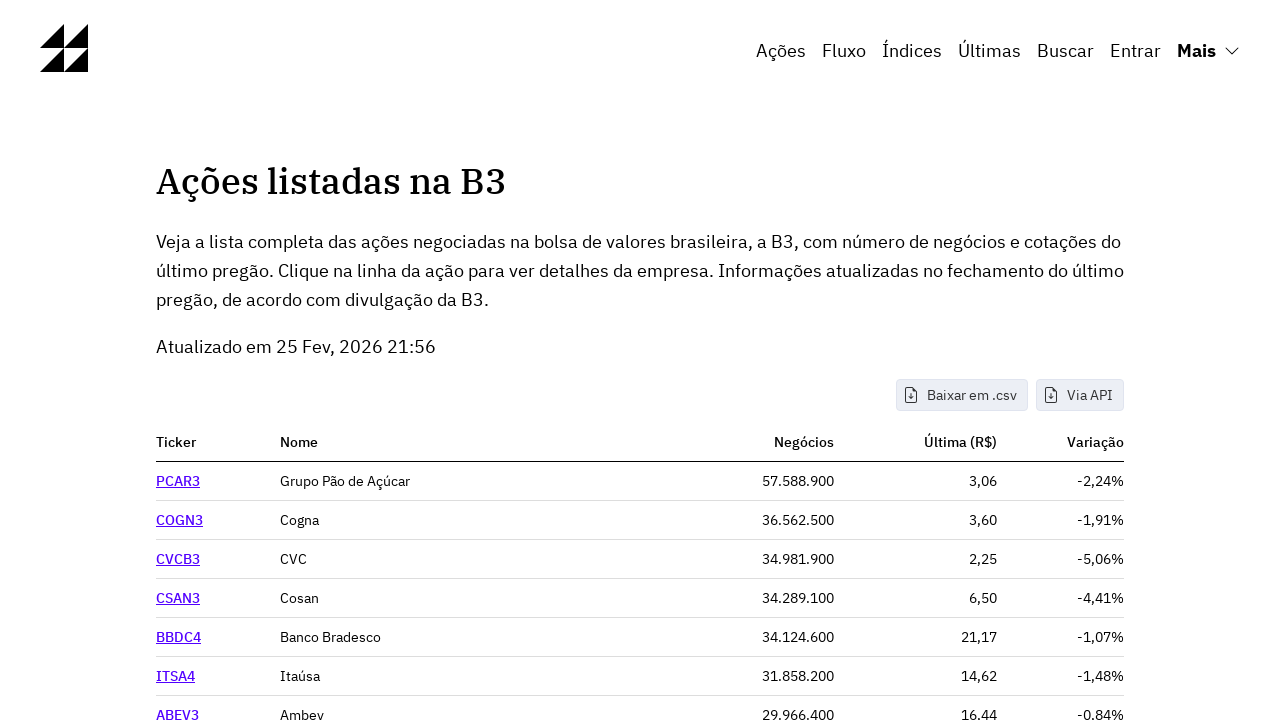

Waited 5 seconds for page to load
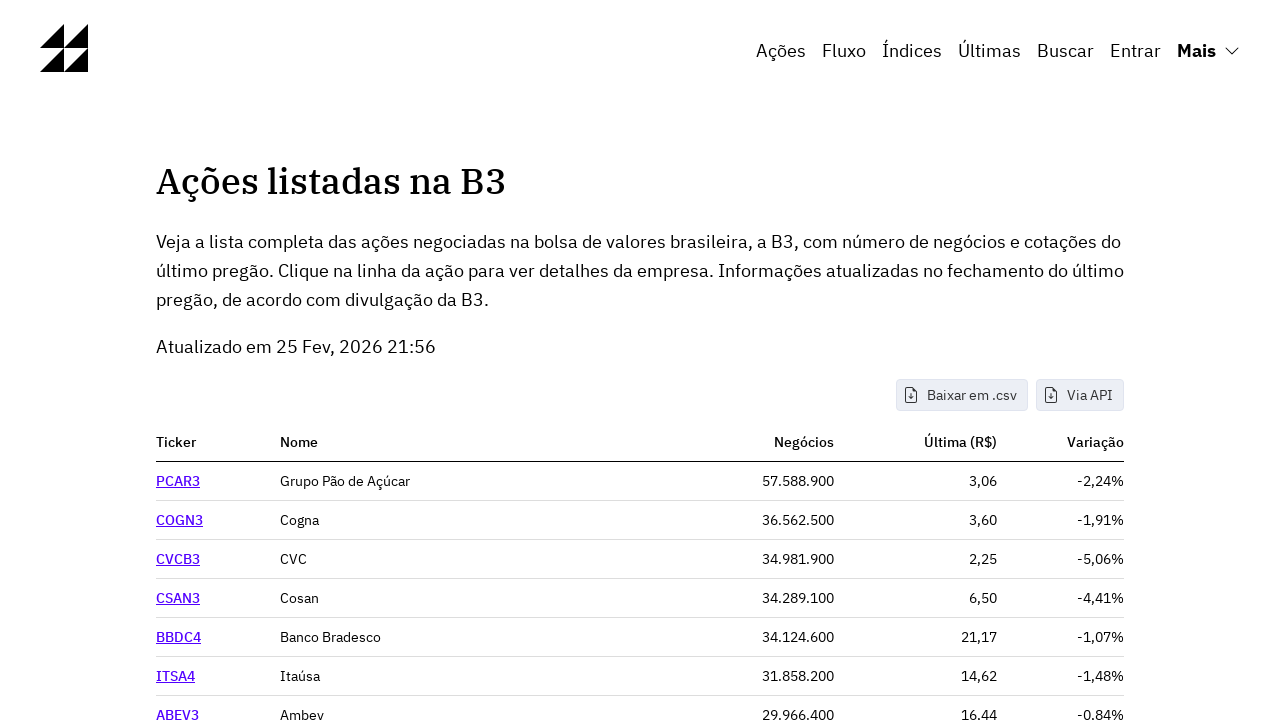

Clicked CSV export button to download stock data at (962, 395) on #download-csv
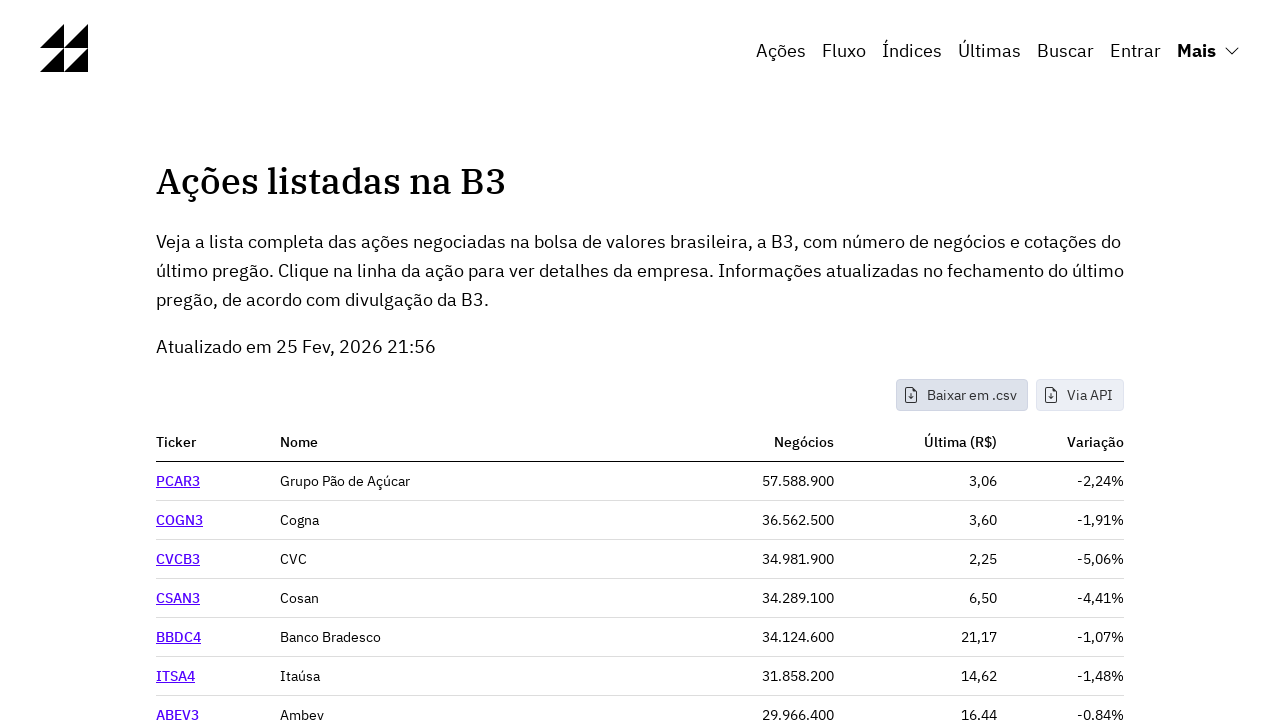

Waited 2 seconds for download to process
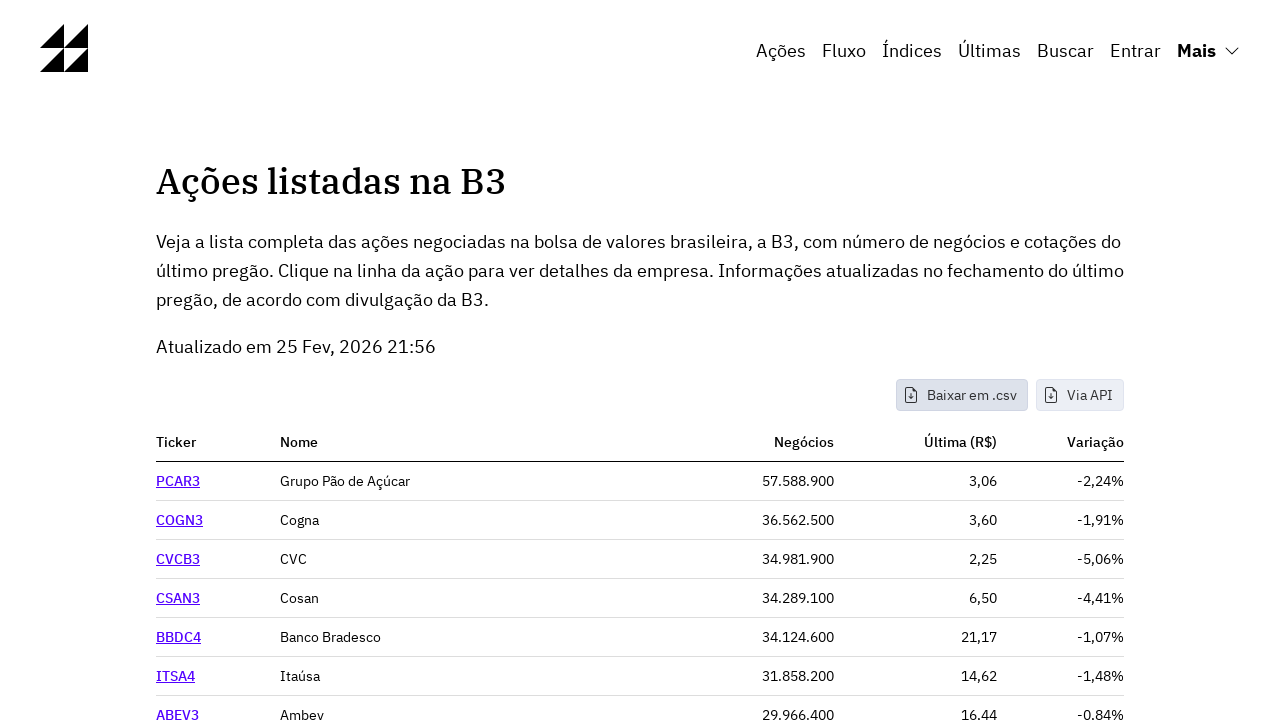

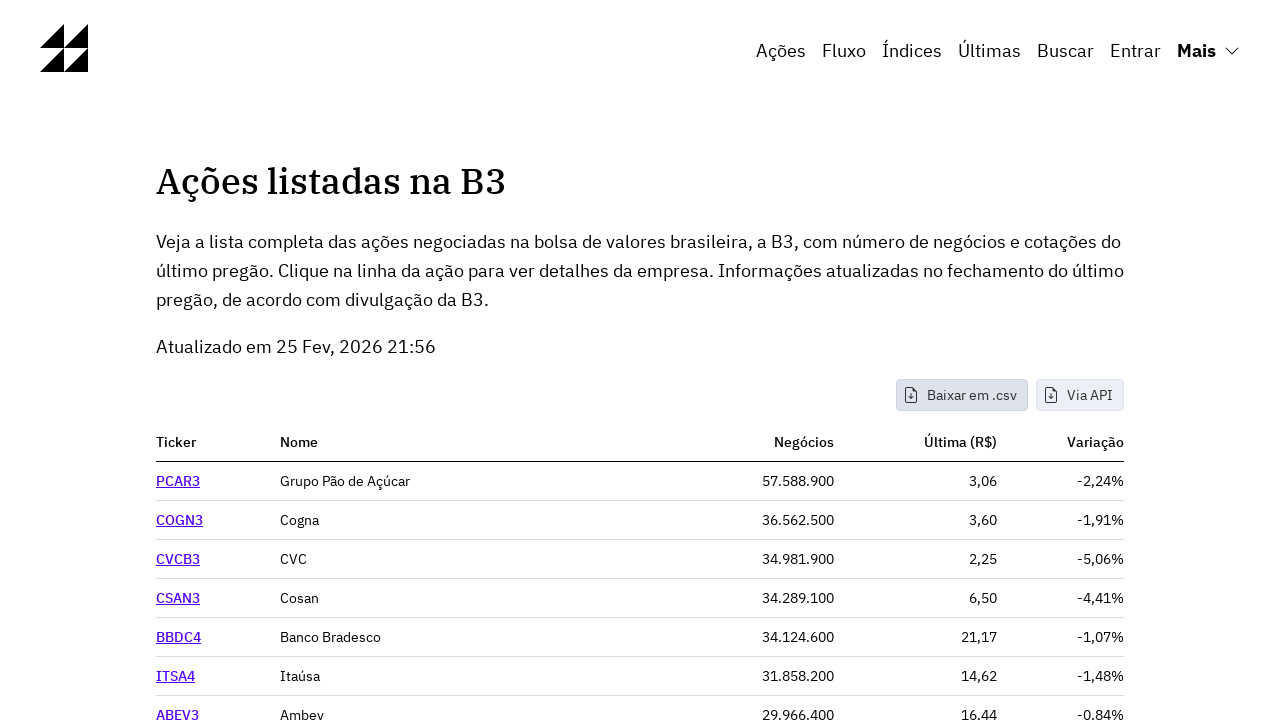